Tests right-click functionality on a button element and verifies the success message appears

Starting URL: https://demoqa.com/buttons

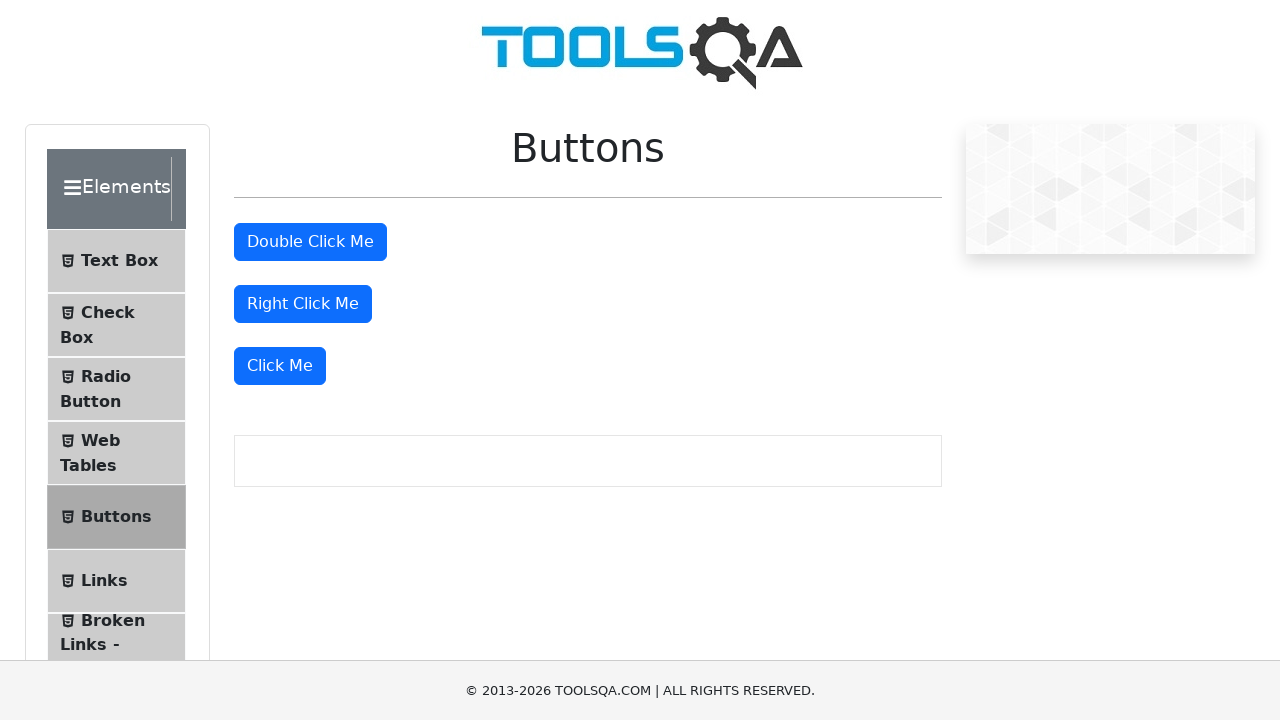

Navigated to https://demoqa.com/buttons
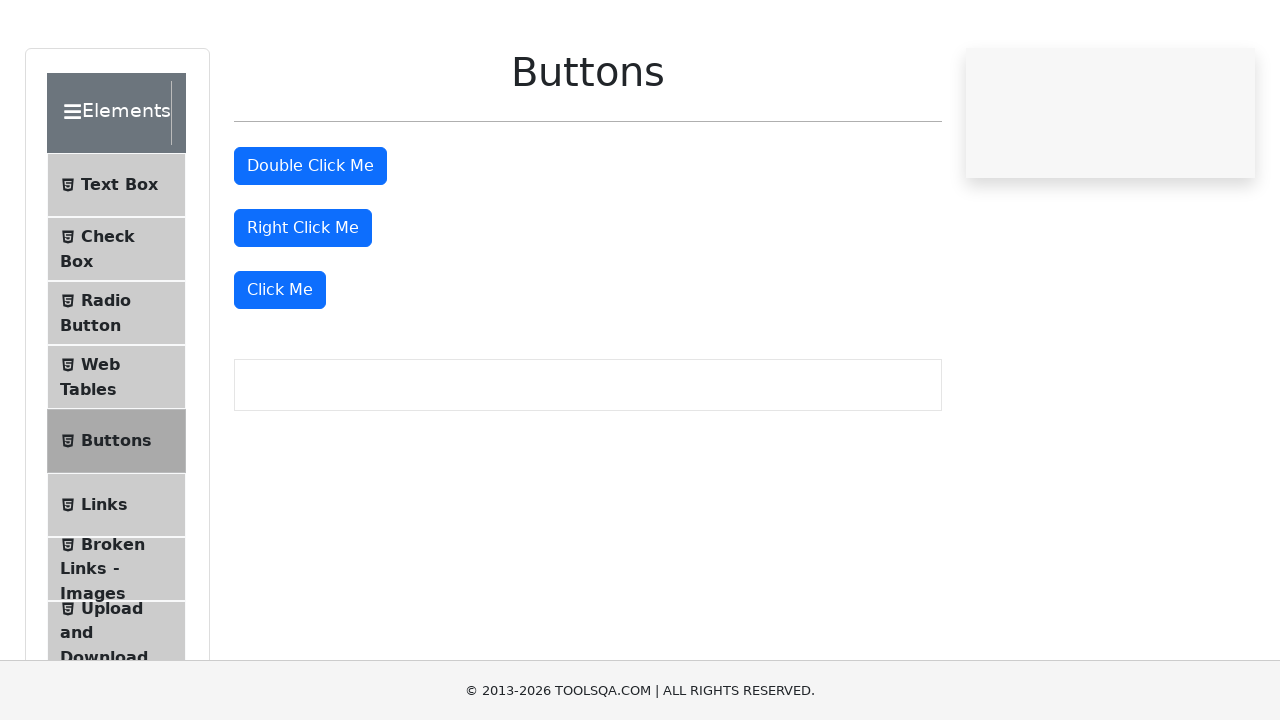

Located the right-click button element
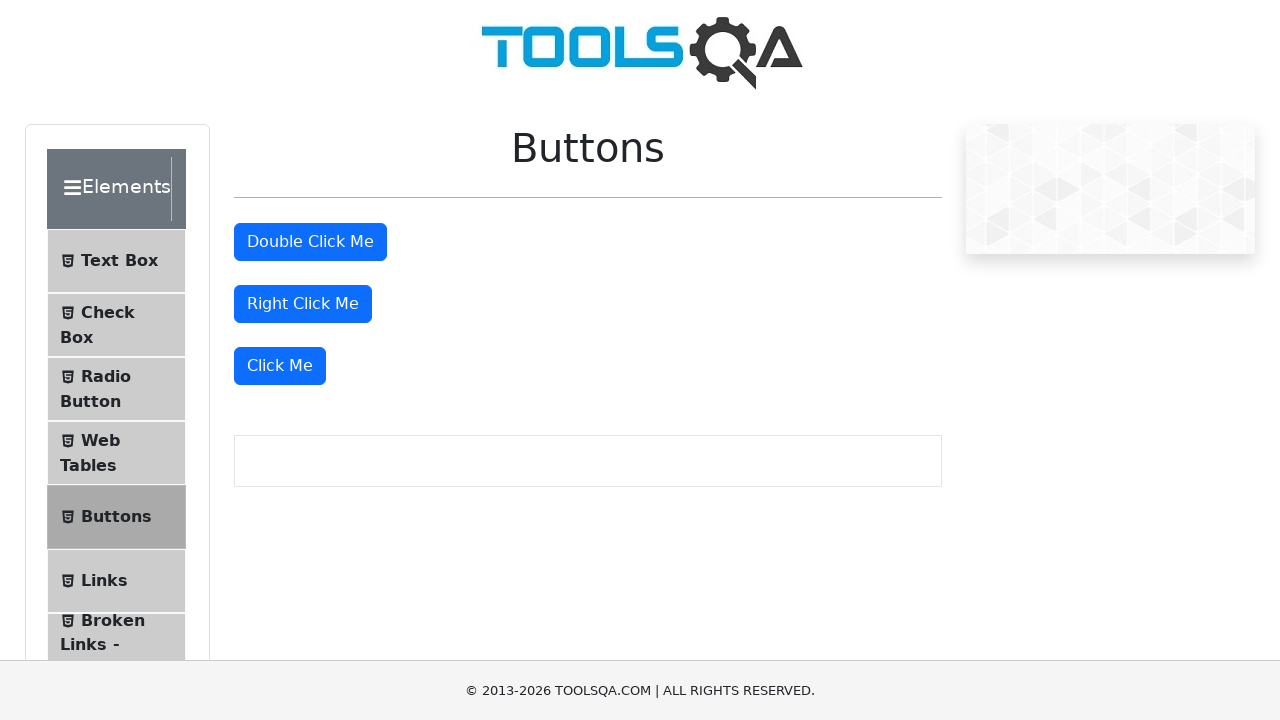

Performed right-click on the button at (303, 304) on #rightClickBtn
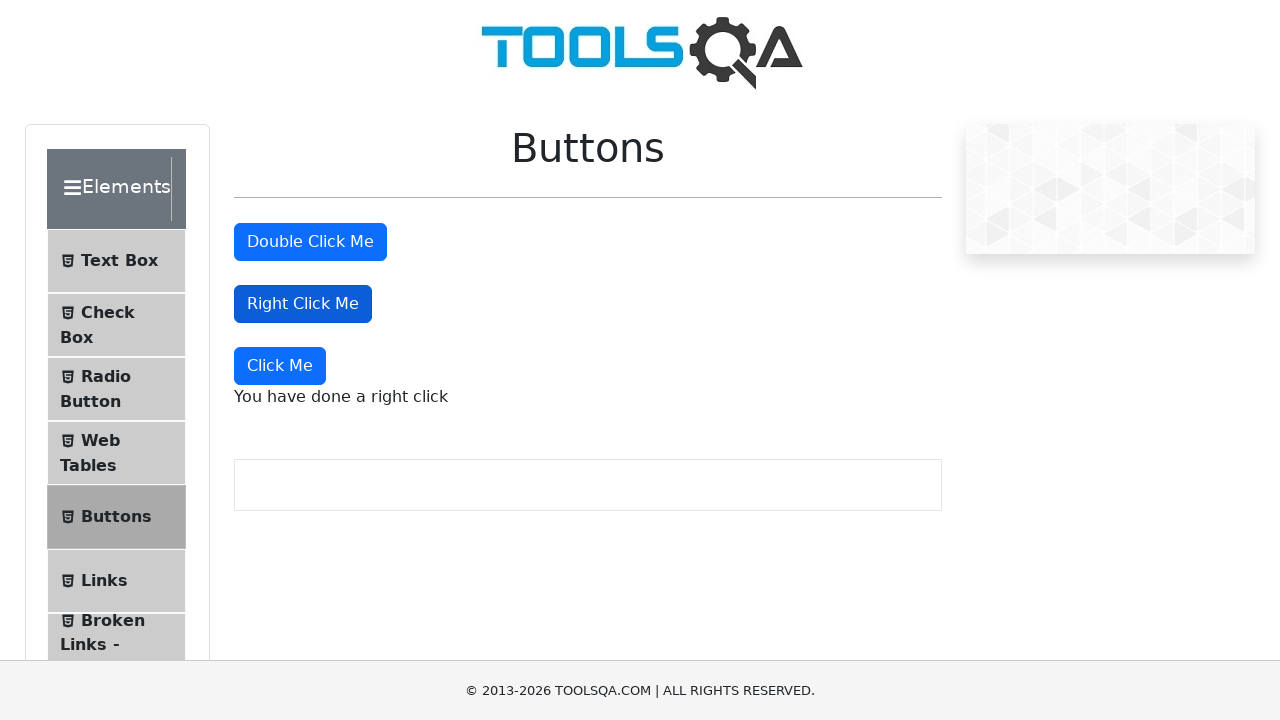

Located the success message element
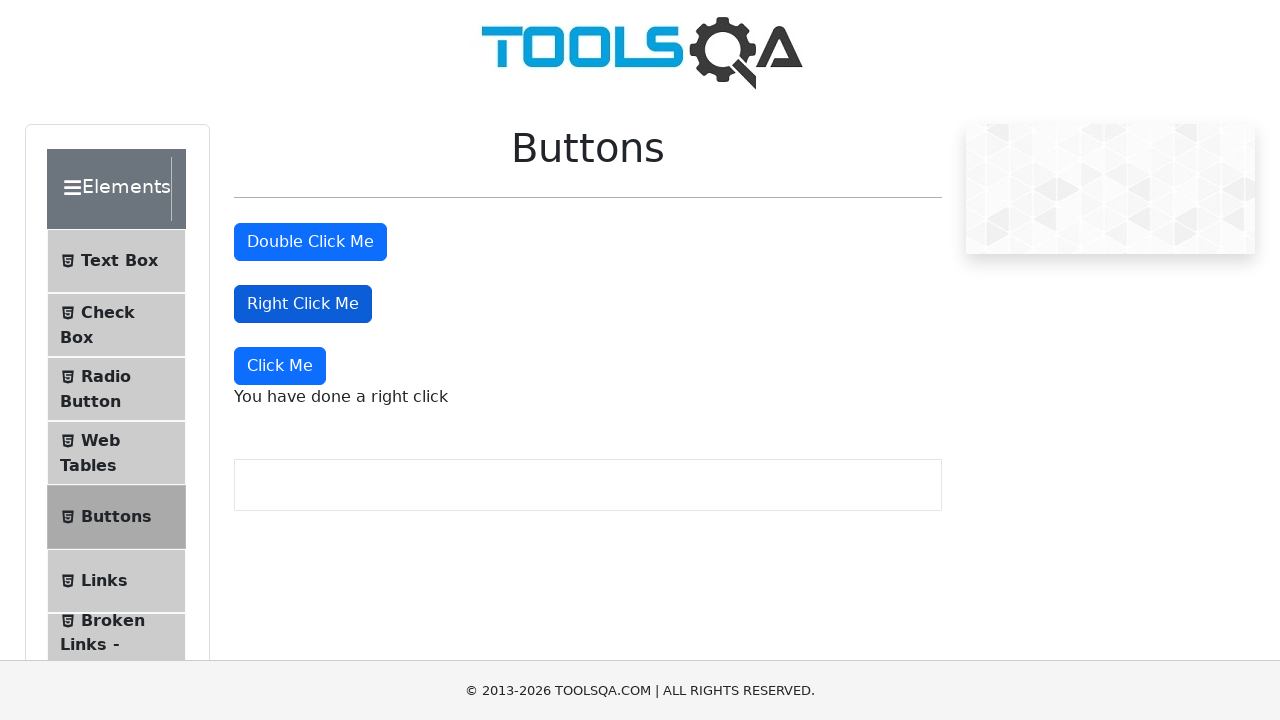

Verified success message displays 'You have done a right click'
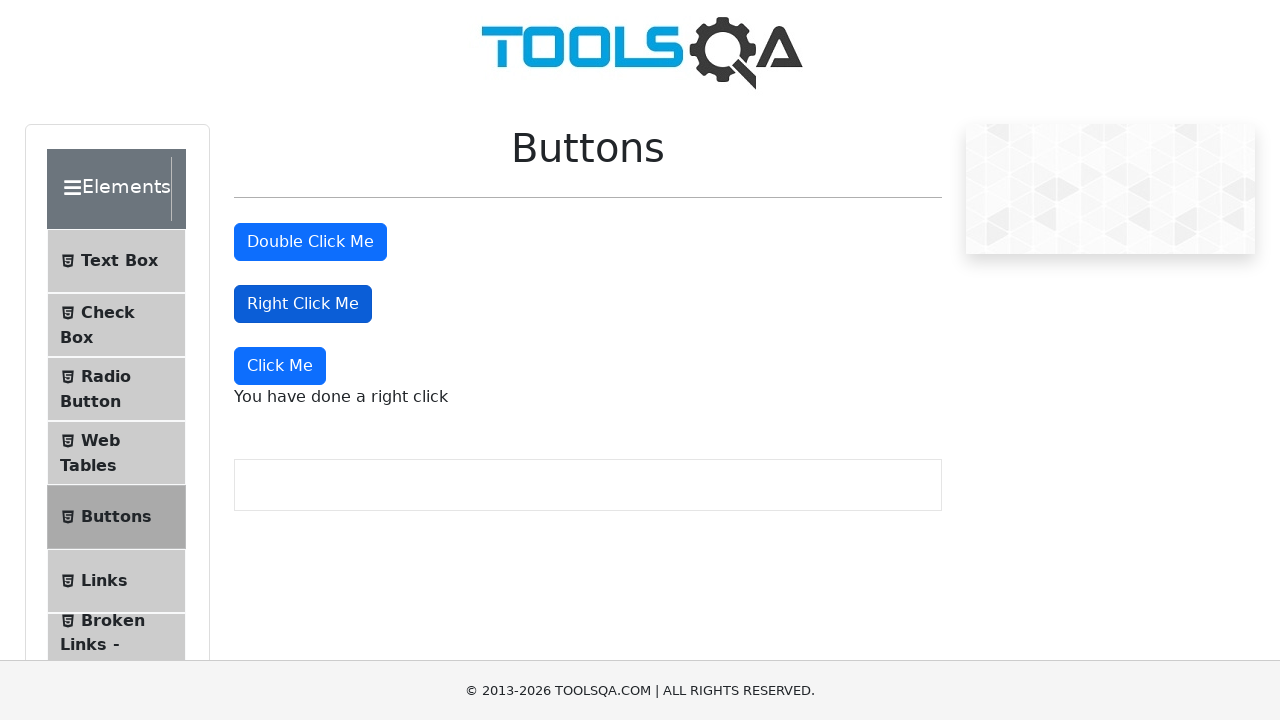

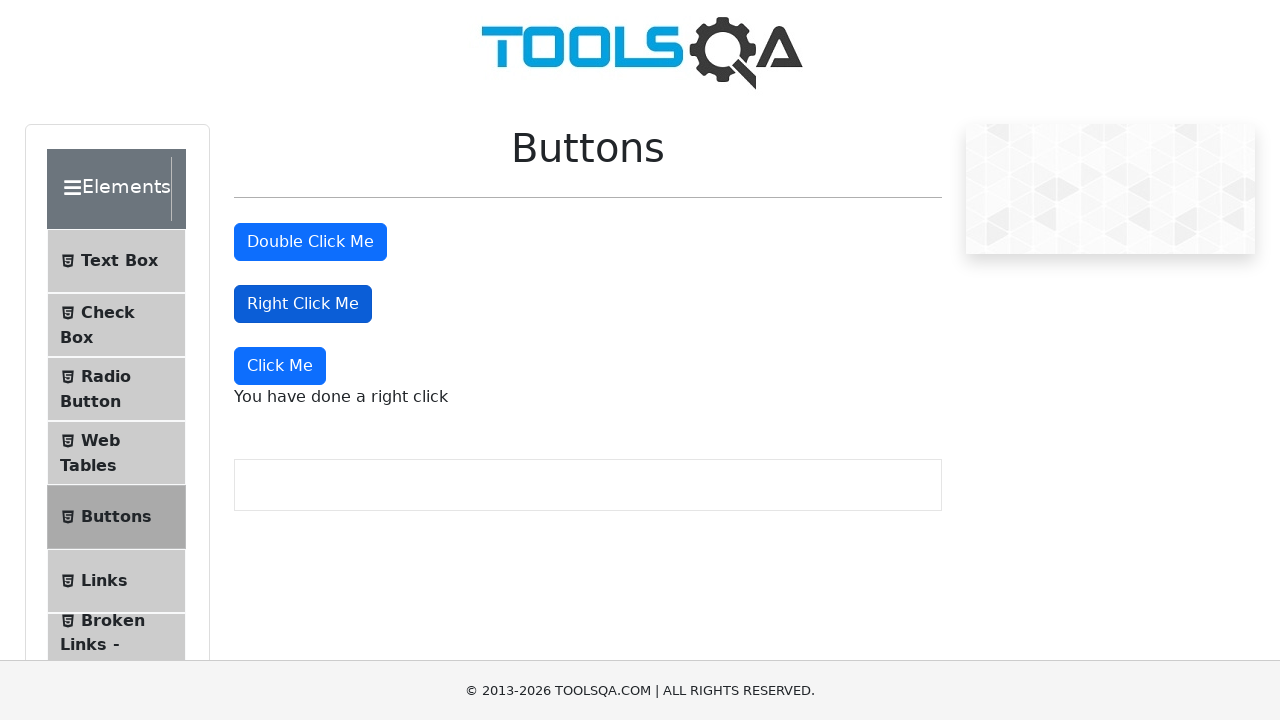